Tests JavaScript prompt dialog by clicking the third button, entering text, and accepting

Starting URL: https://the-internet.herokuapp.com/javascript_alerts

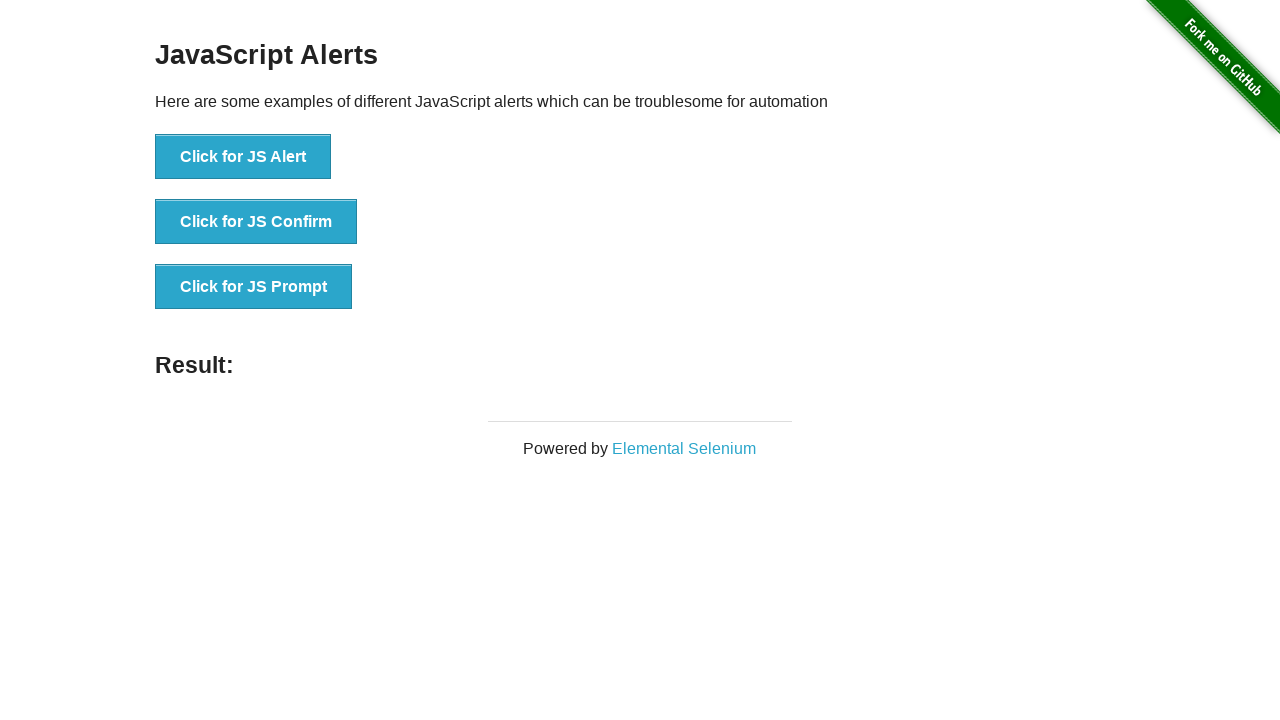

Set up dialog handler to accept prompt with 'TestUser123'
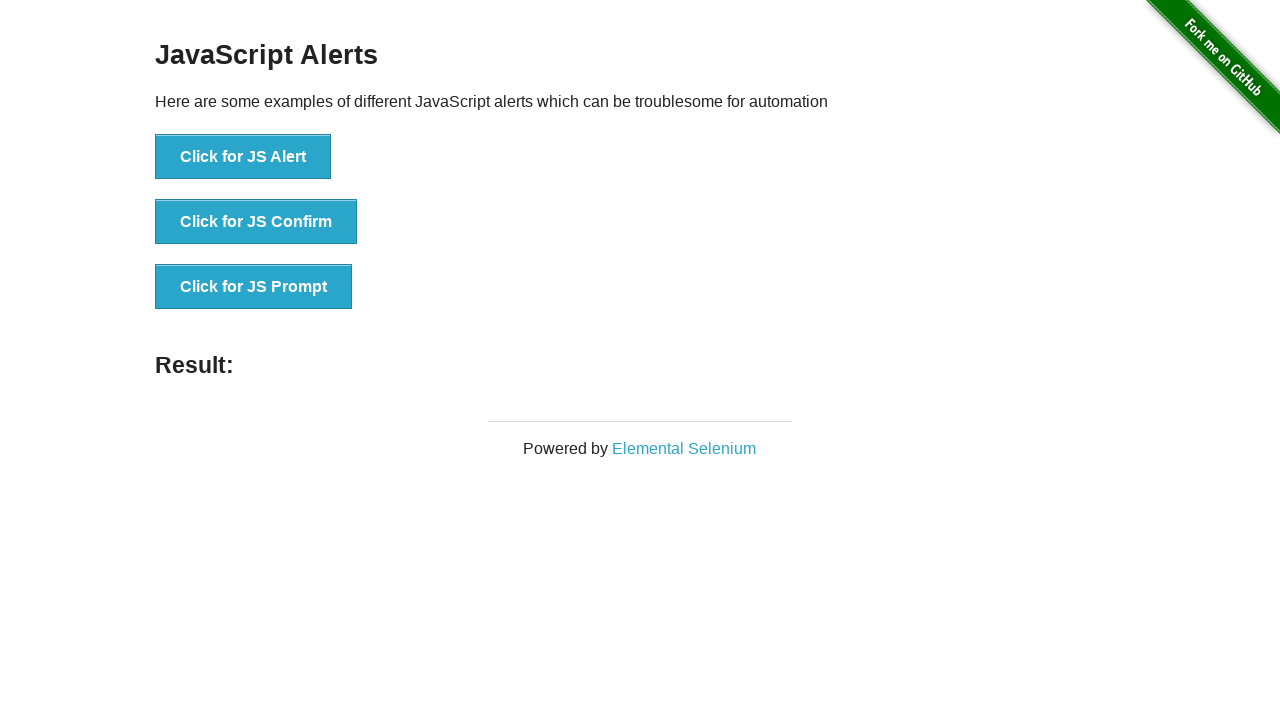

Clicked the prompt dialog button at (254, 287) on xpath=//button[@onclick='jsPrompt()']
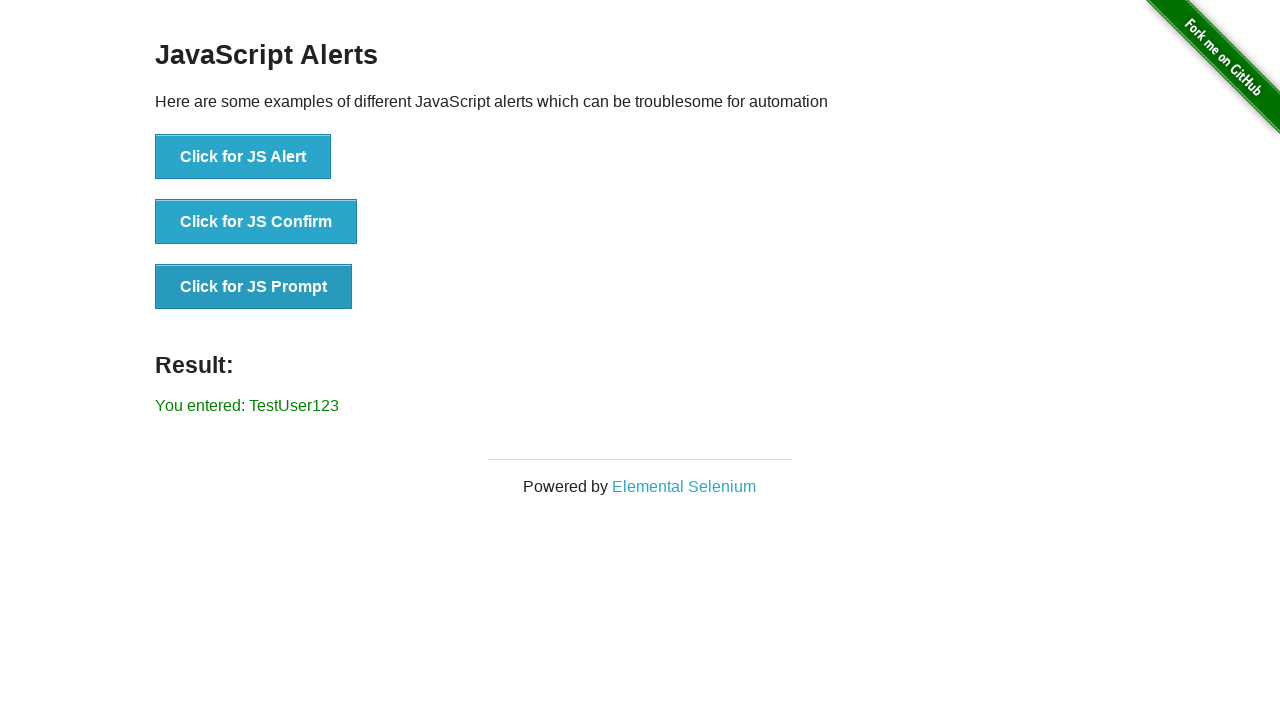

Verified that 'TestUser123' appears in the result element
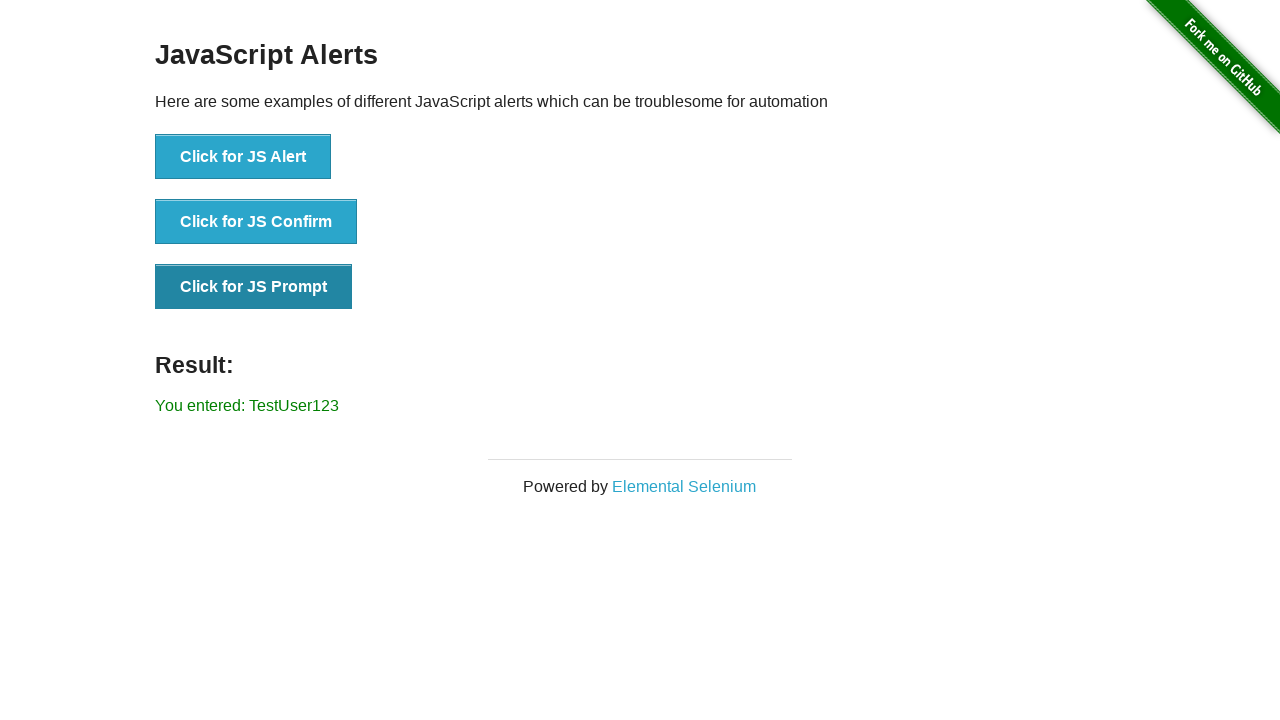

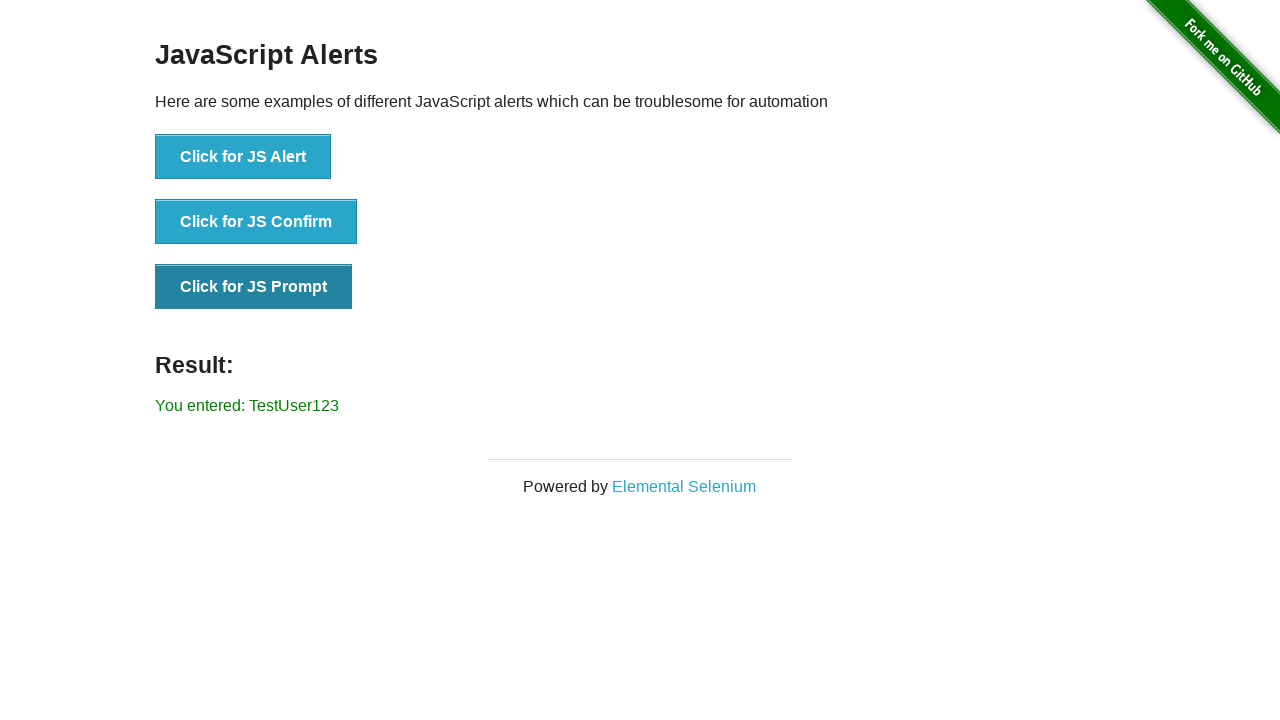